Tests right-click context menu functionality by performing a context click on an element, selecting an option from the menu, and handling the resulting alert

Starting URL: https://swisnl.github.io/jQuery-contextMenu/demo.html

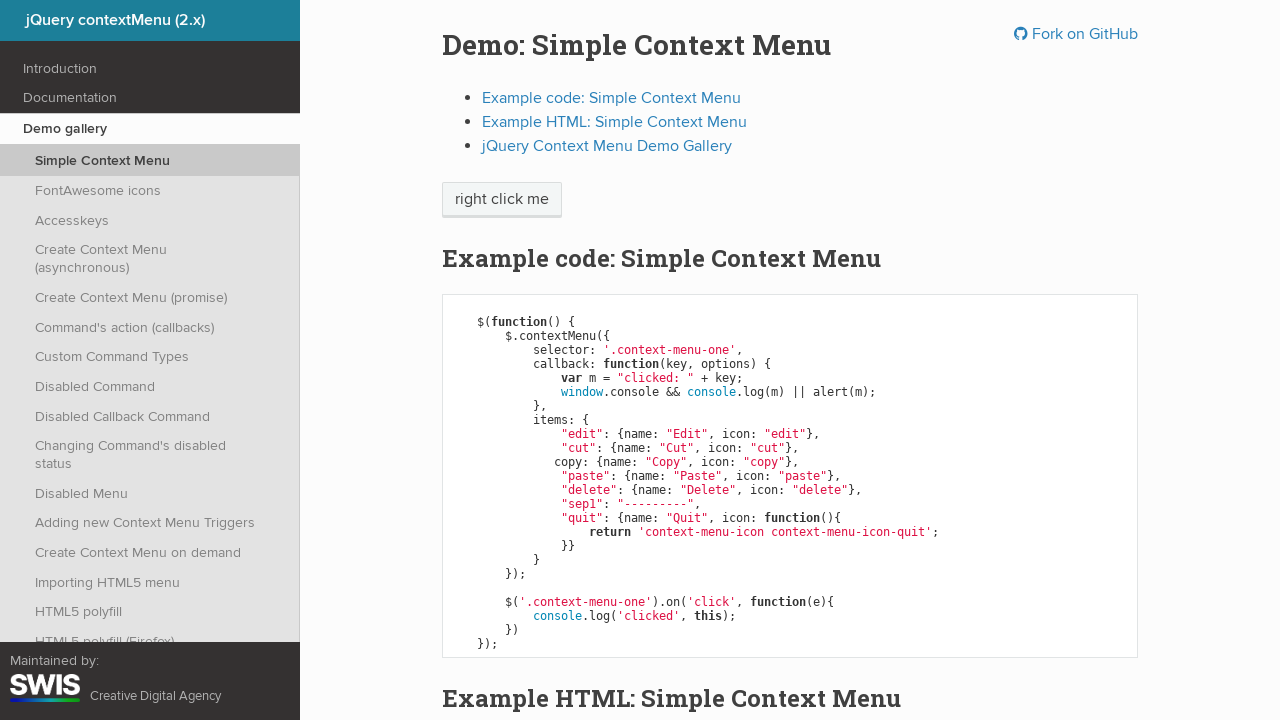

Located the element to right-click
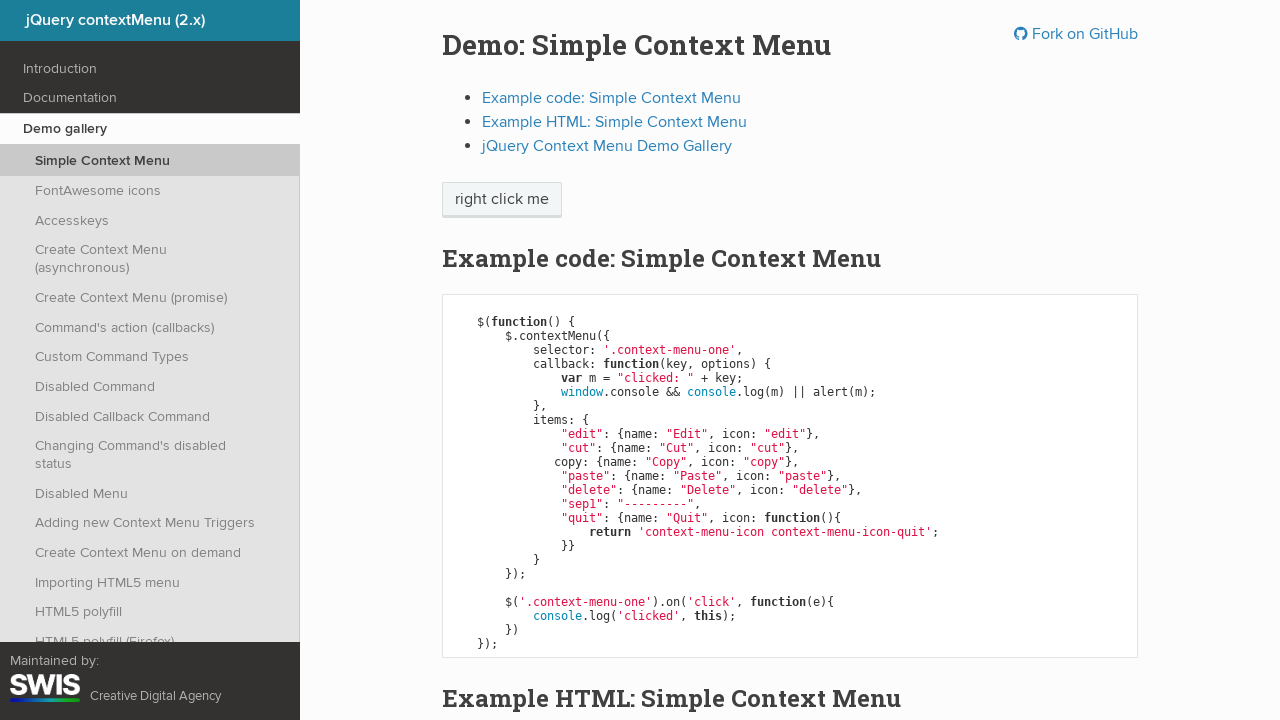

Performed right-click on the context menu element at (502, 200) on xpath=//span[@class='context-menu-one btn btn-neutral']
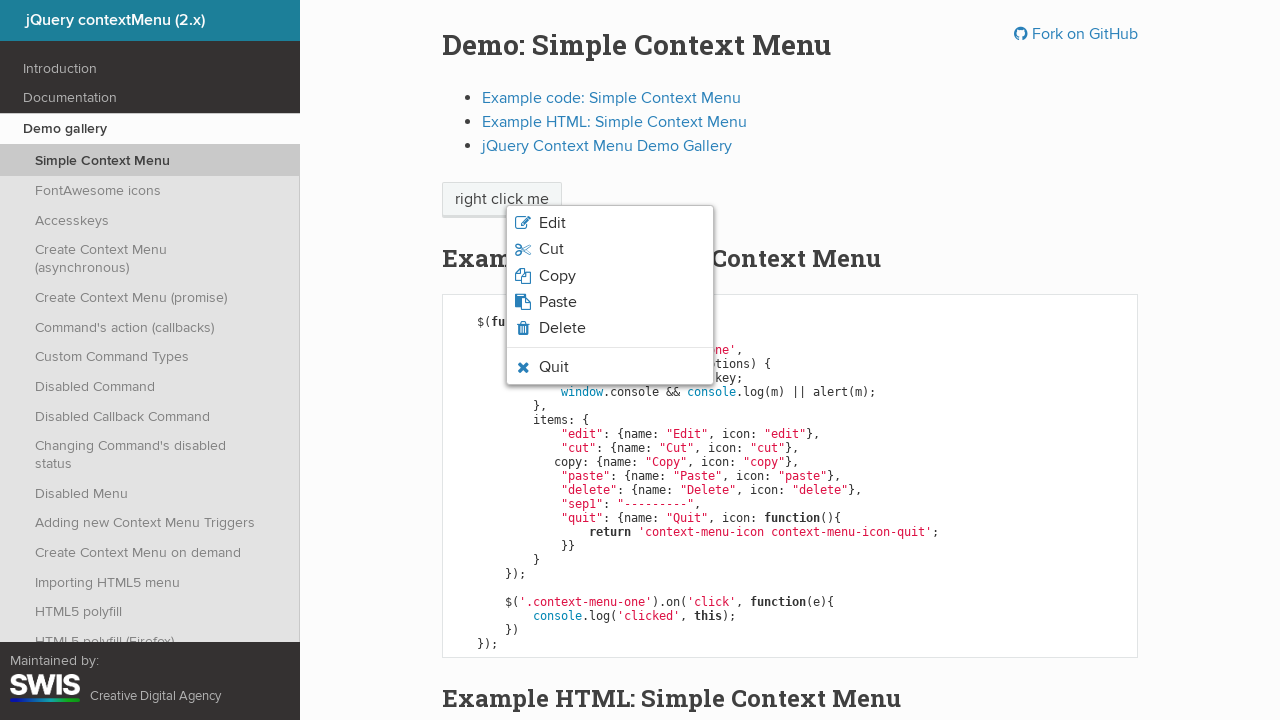

Selected 'Cut' option from the context menu at (610, 249) on xpath=//li[@class='context-menu-item context-menu-icon context-menu-icon-cut']
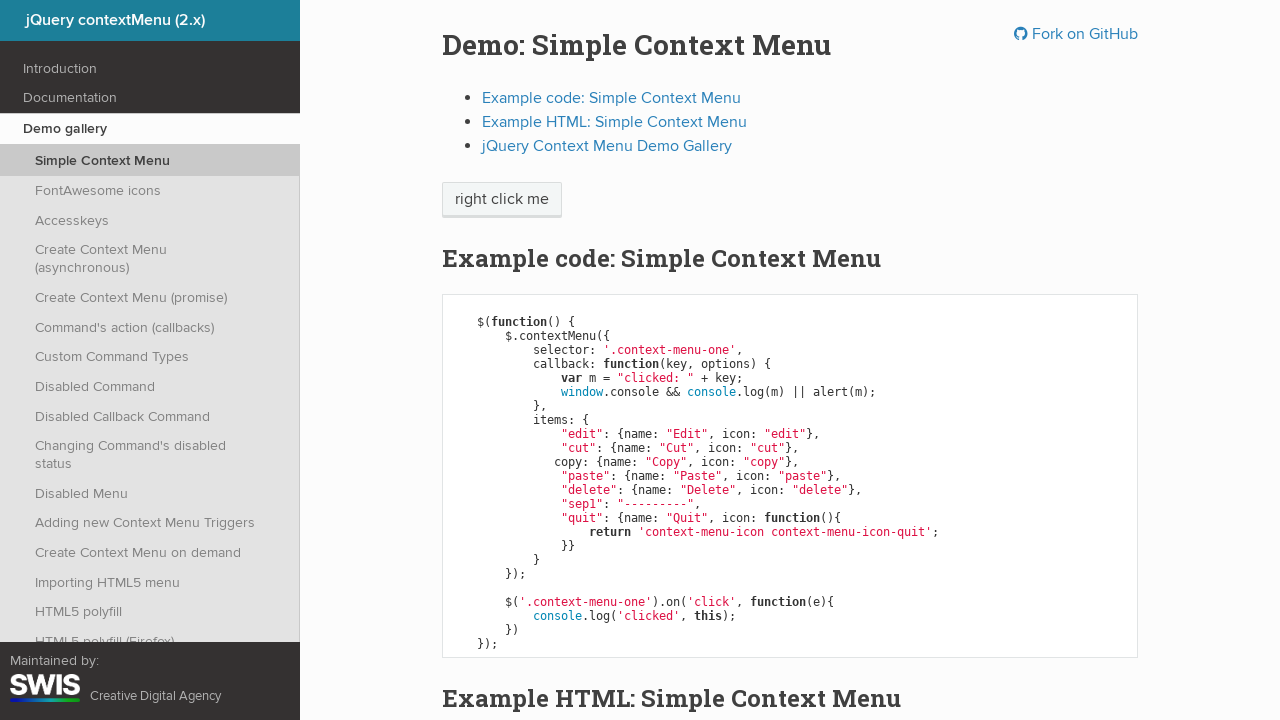

Alert dialog handler registered and accepted
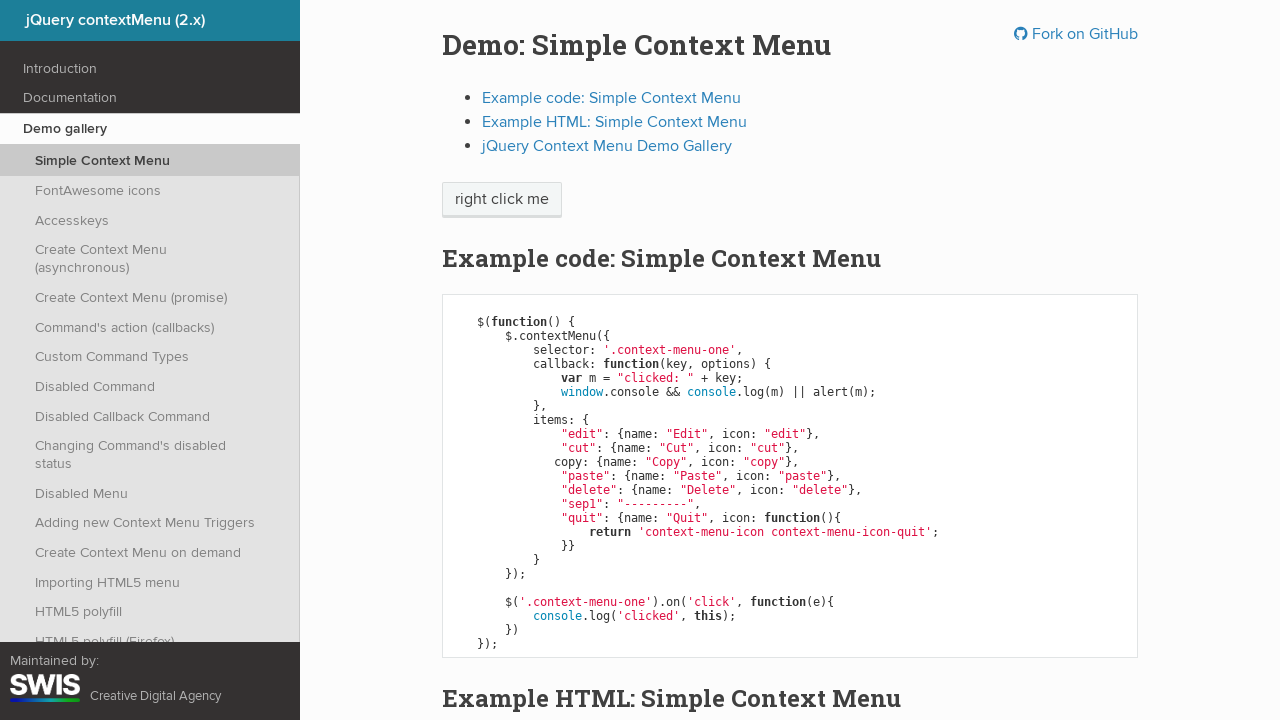

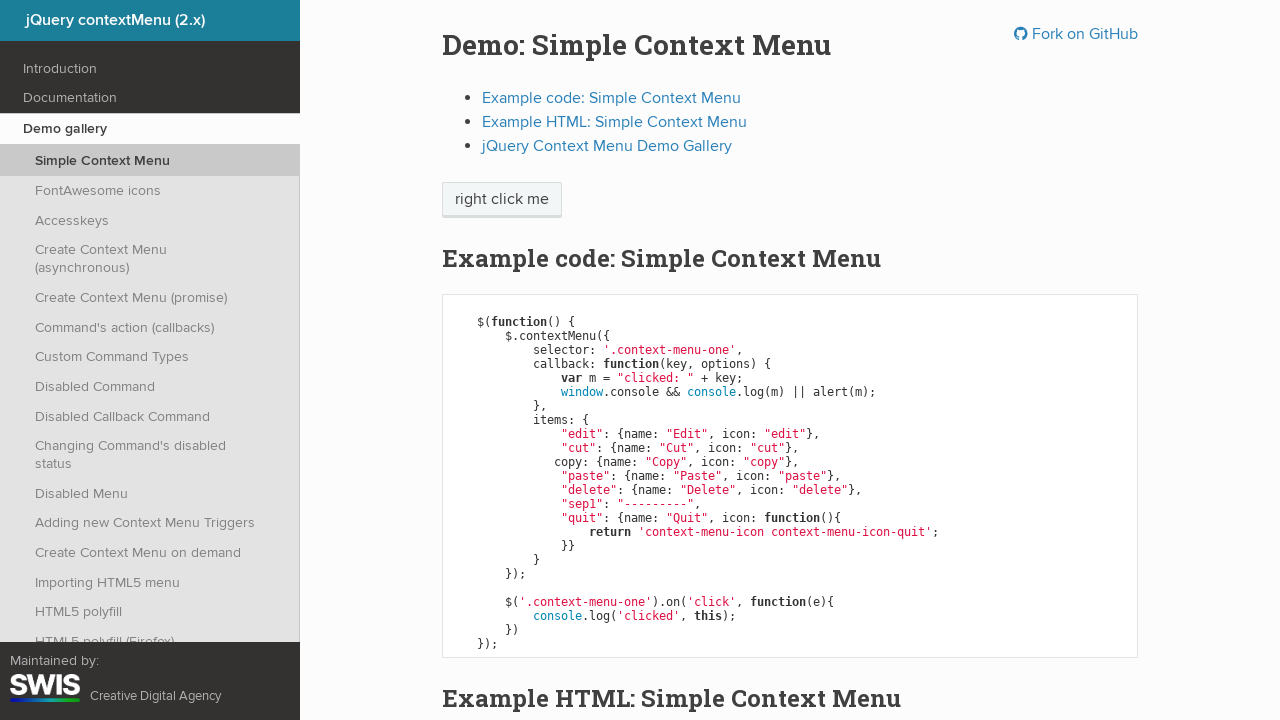